Clicks the Products link in the footer and verifies it redirects to the Parasoft products page

Starting URL: https://parabank.parasoft.com/

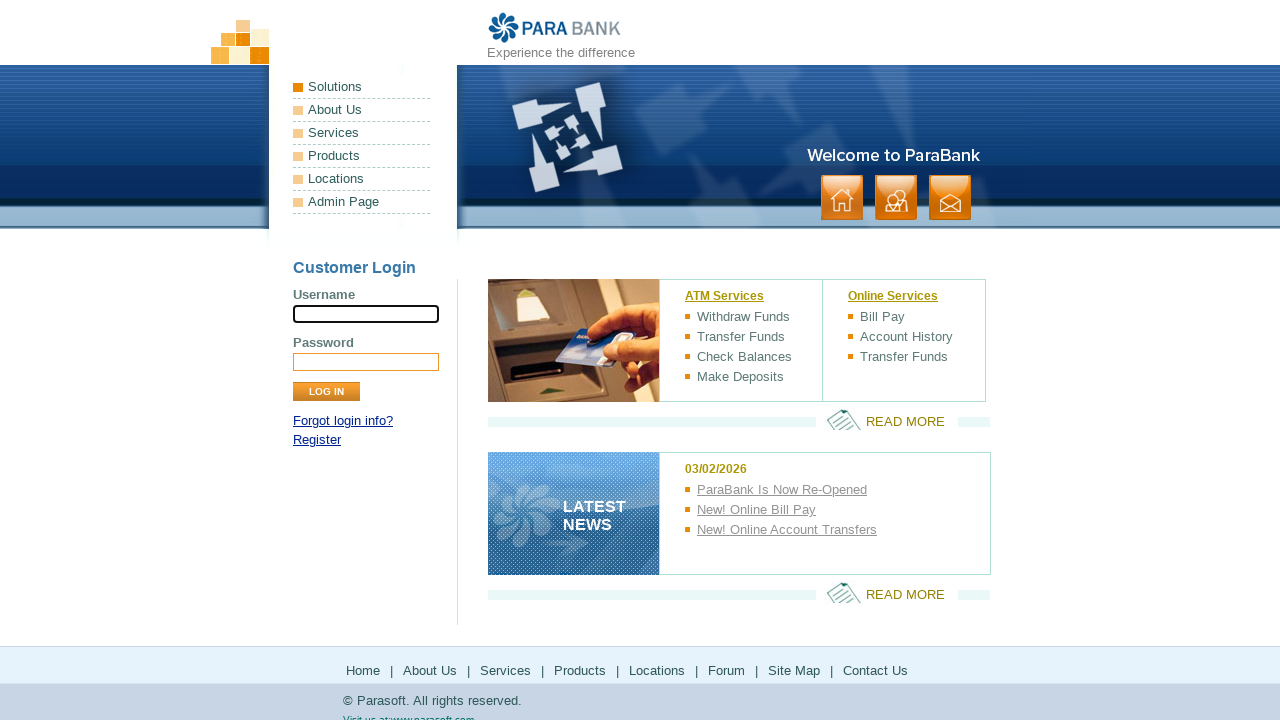

Clicked Products link in footer at (580, 670) on #footerPanel > ul:nth-child(1) > li:nth-child(4) > a:nth-child(1)
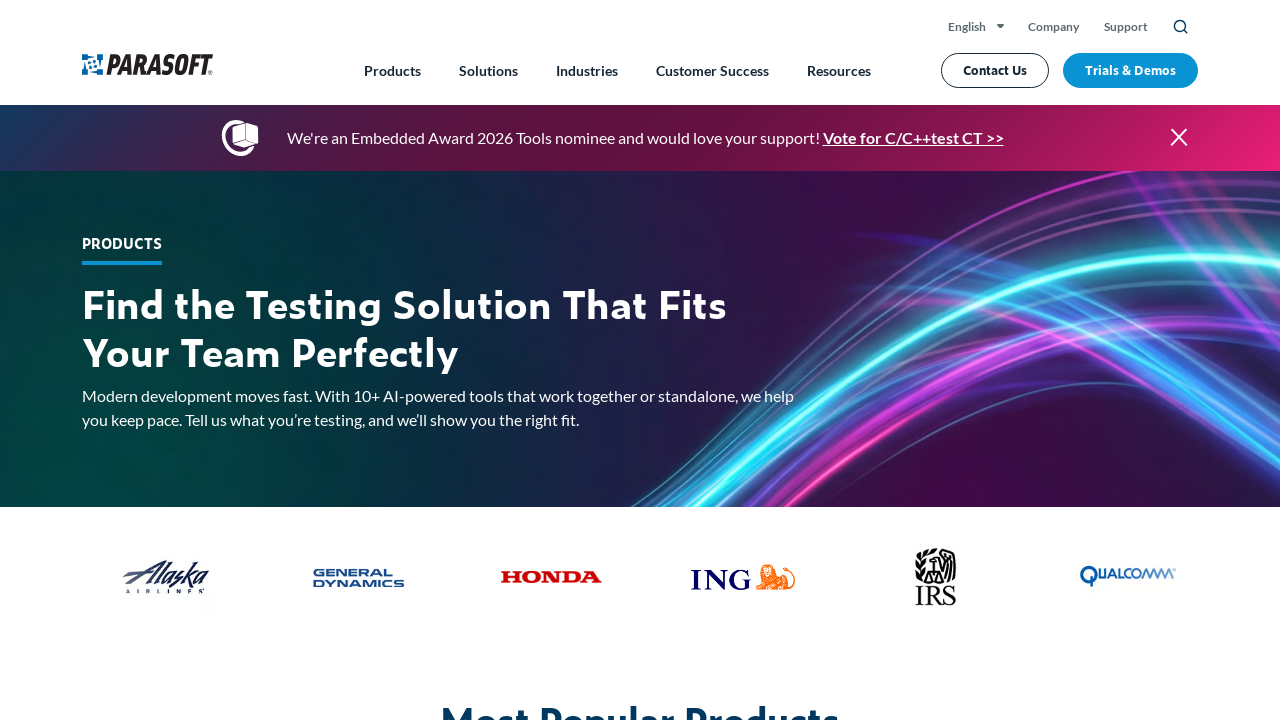

Verified redirect to Parasoft products page
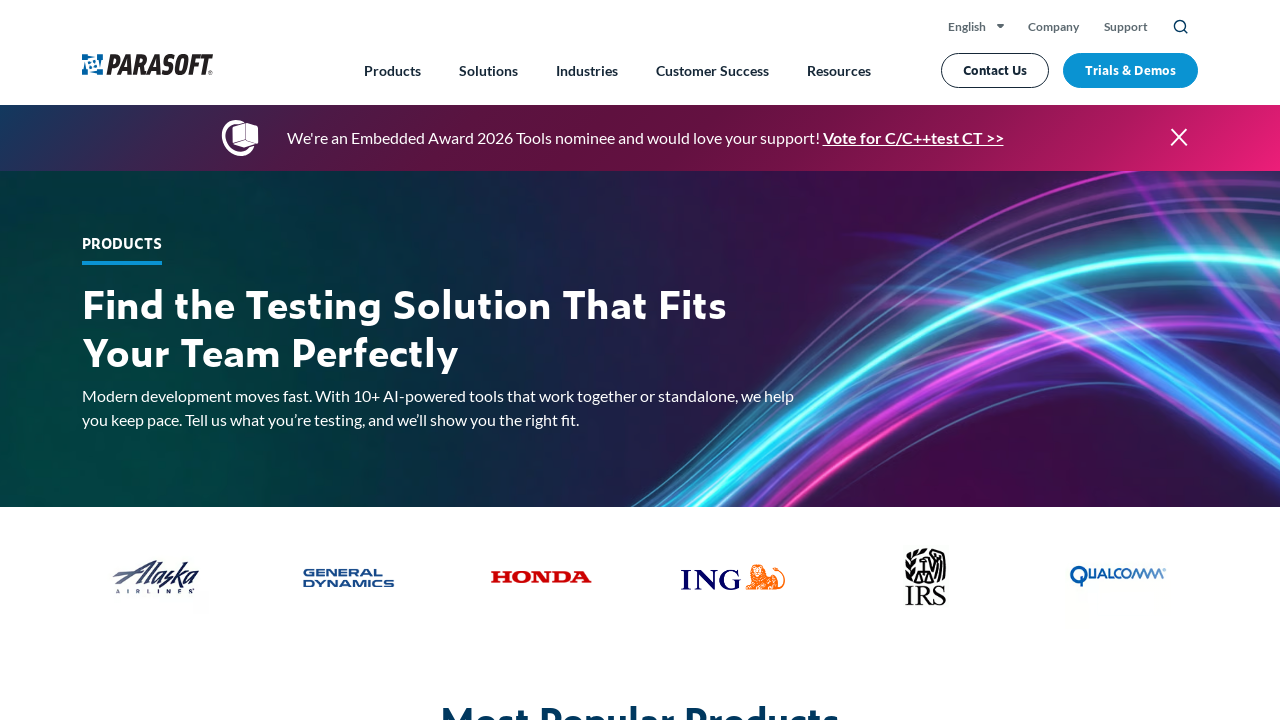

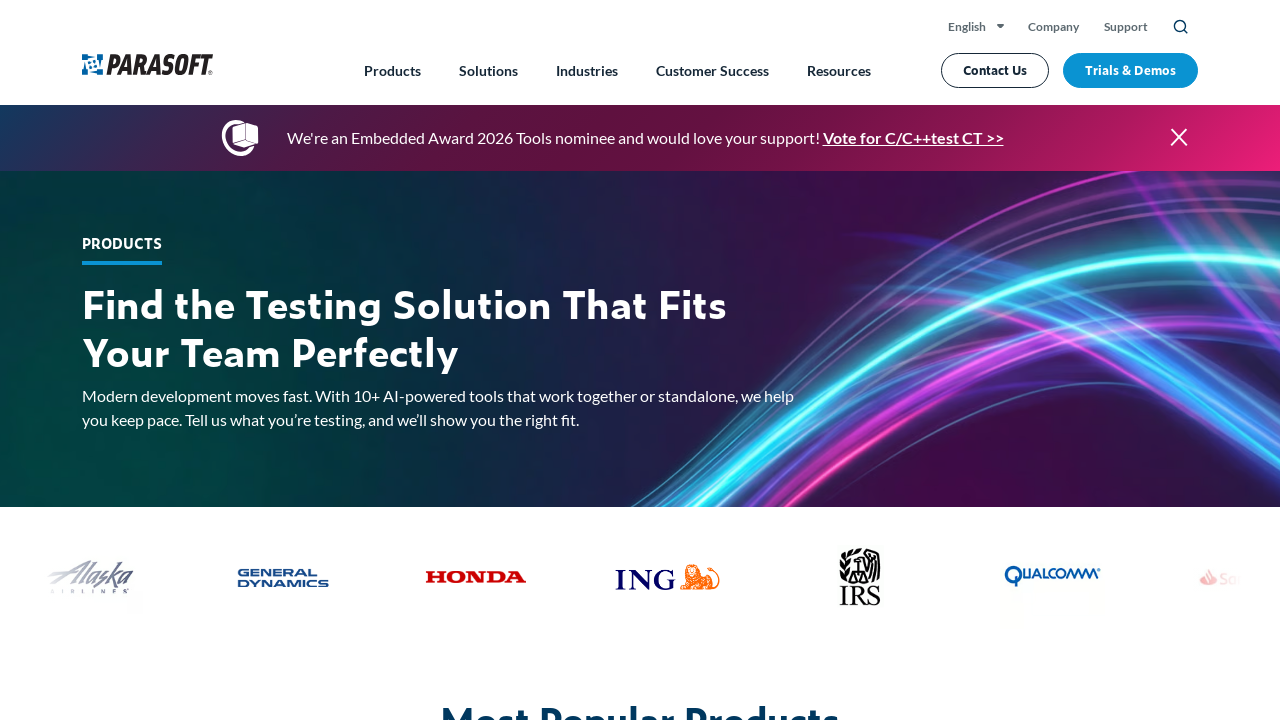